Tests registration with password at maximum length boundary (21 characters)

Starting URL: https://anatoly-karpovich.github.io/demo-login-form/

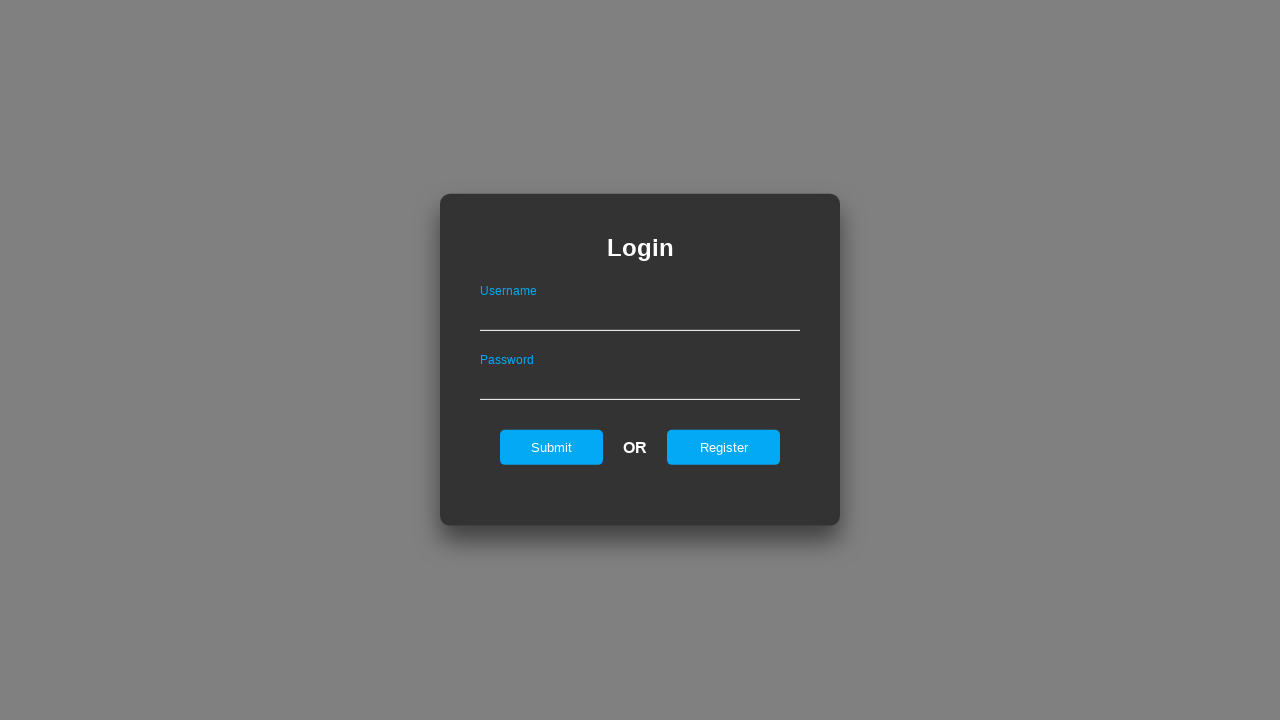

Clicked register link to navigate to registration form at (724, 447) on #registerOnLogin
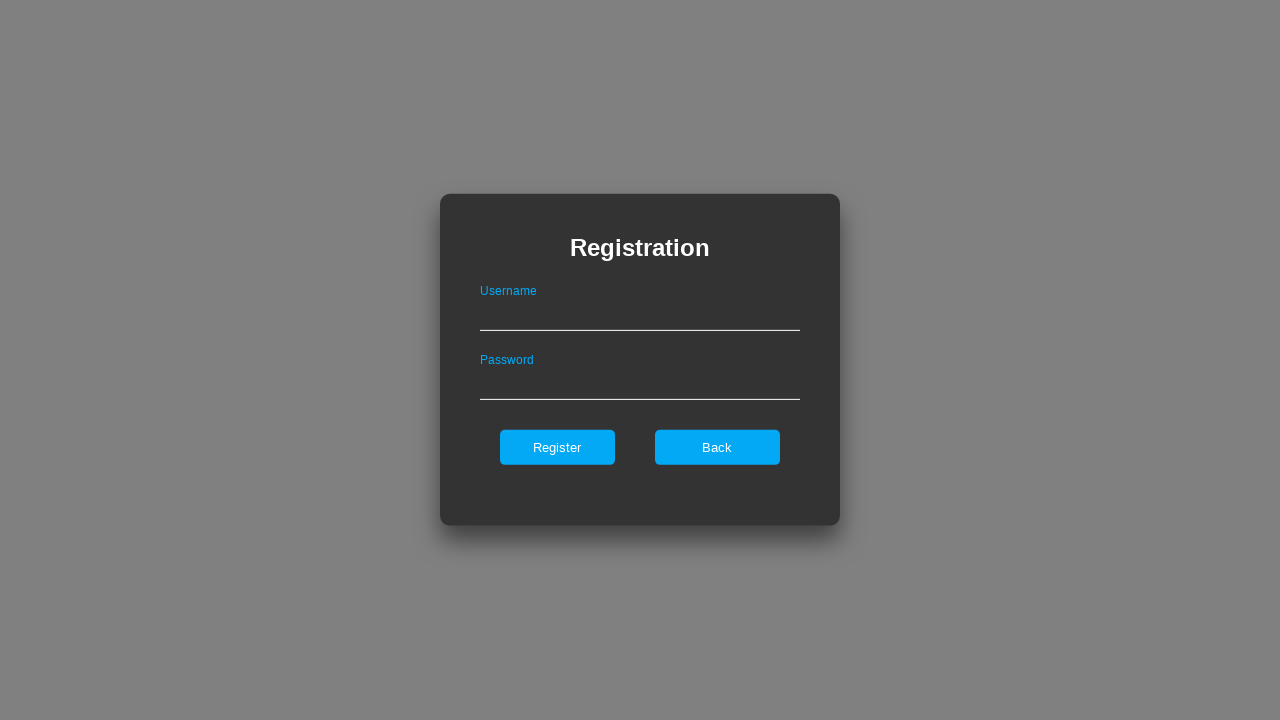

Filled username field with 'ValidUser' on #userNameOnRegister
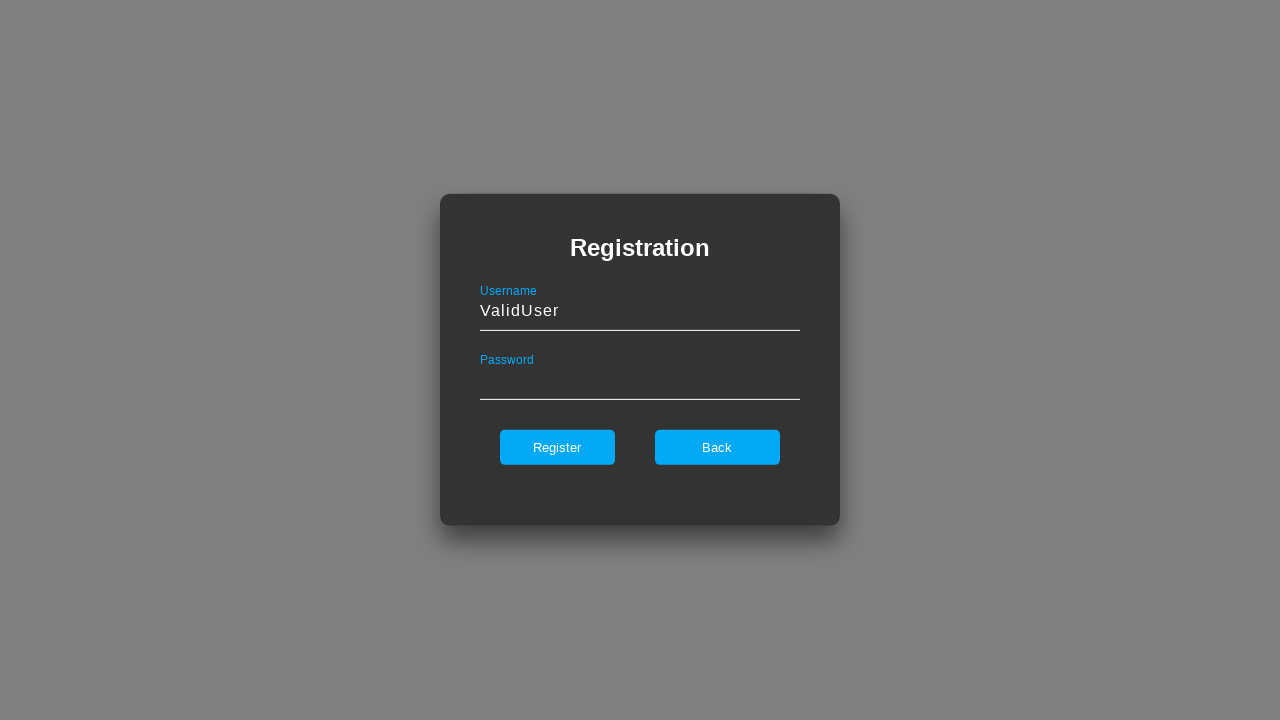

Filled password field with 21 characters (maximum length boundary) on #passwordOnRegister
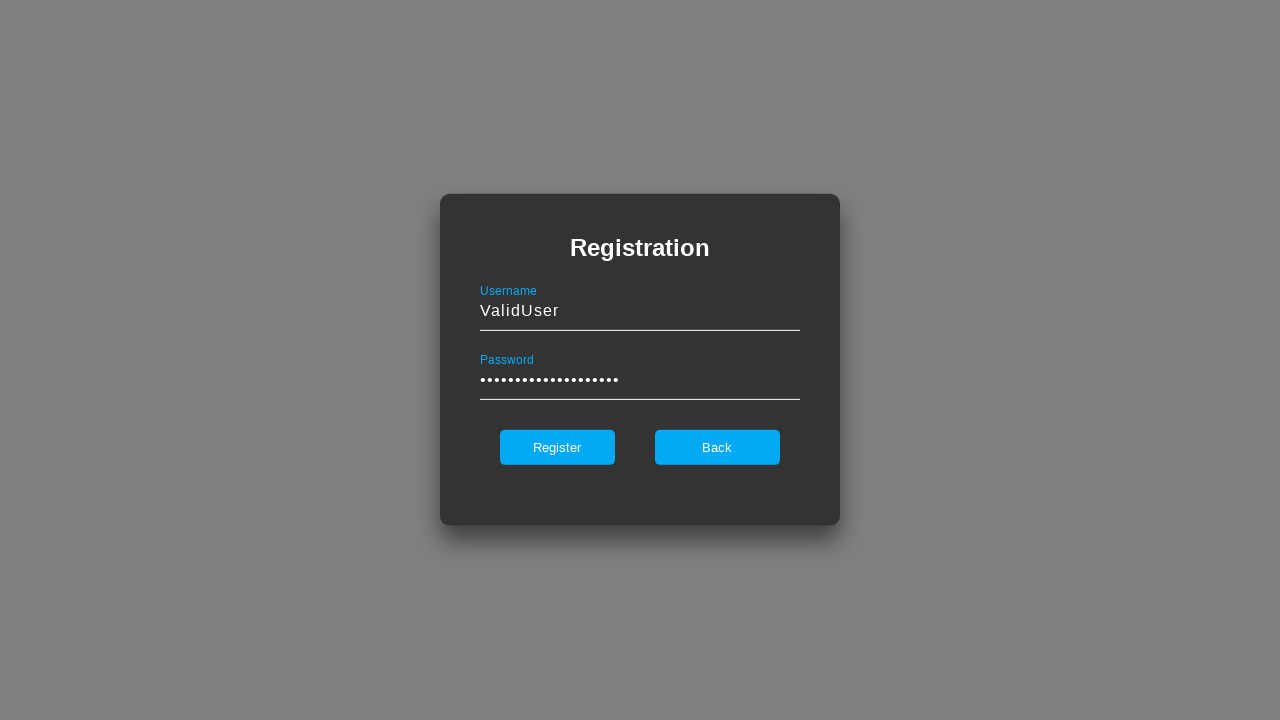

Clicked register button to submit registration form at (557, 447) on #register
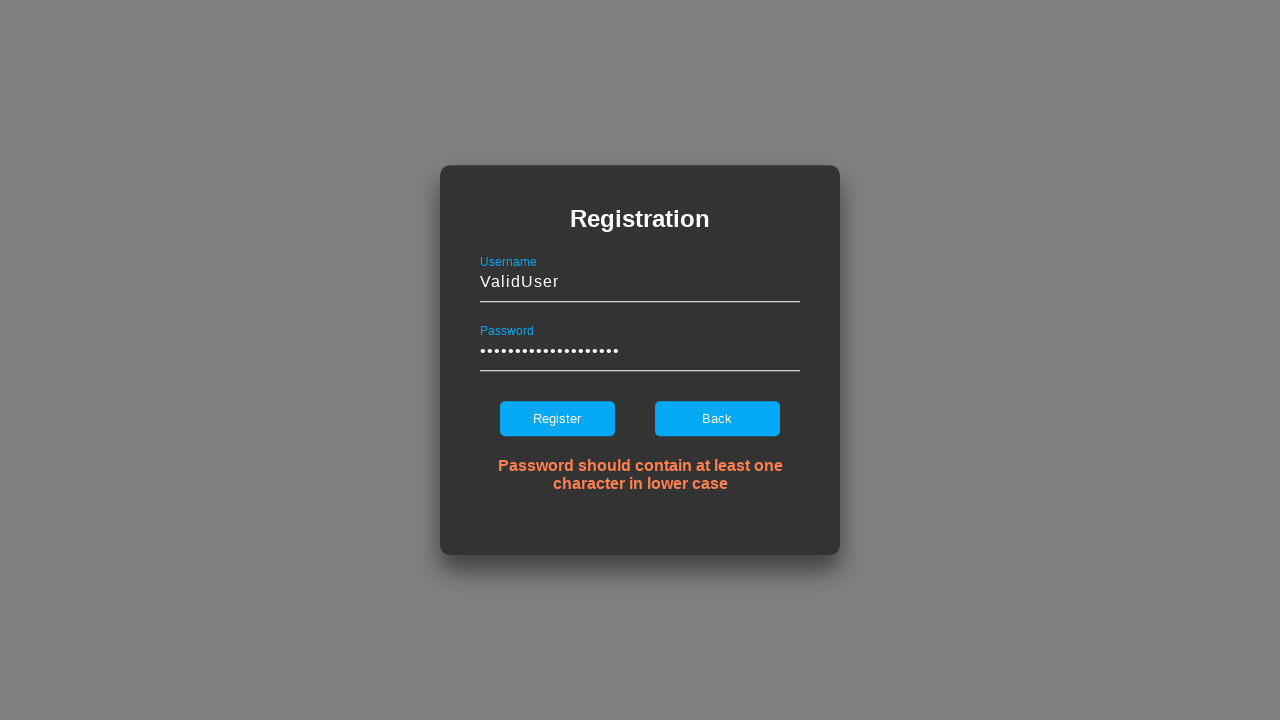

Error message appeared on registration form
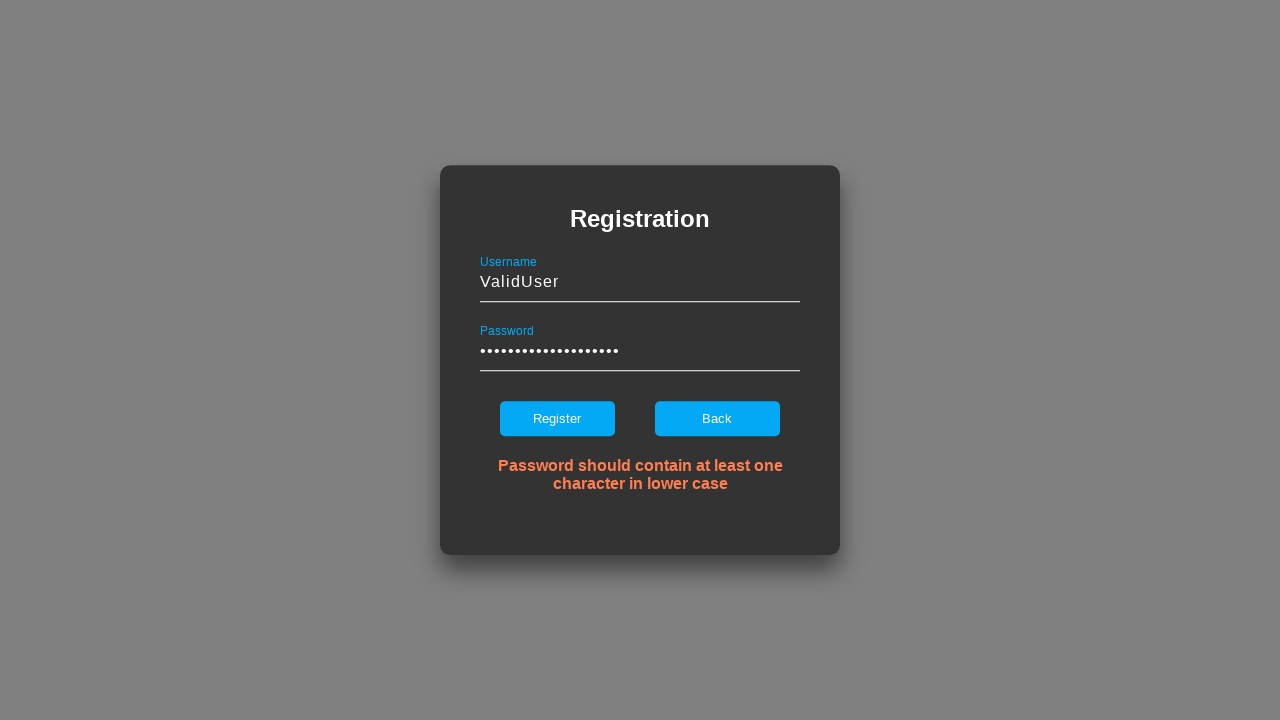

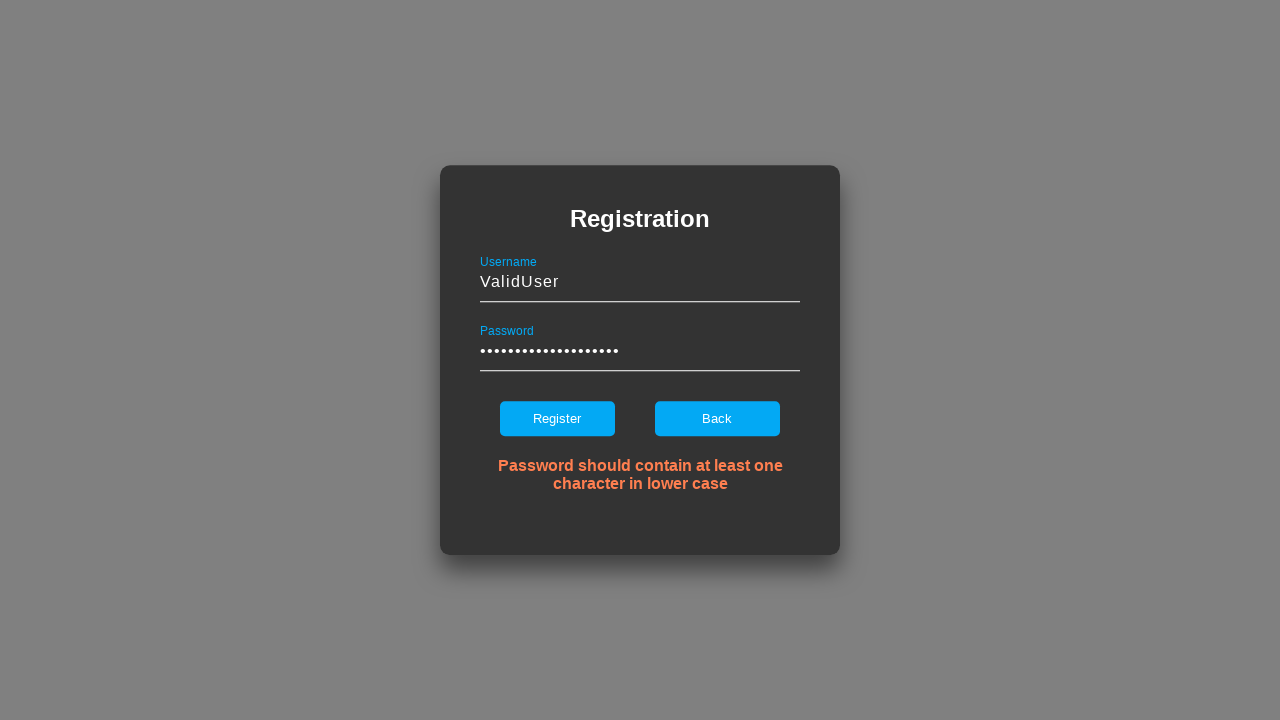